Navigates to MoneyControl stocks and markets page and locates the Nifty-50 index row element using XPath axis locators (parent, child relationships)

Starting URL: https://www.moneycontrol.com/stocksmarketsindia/

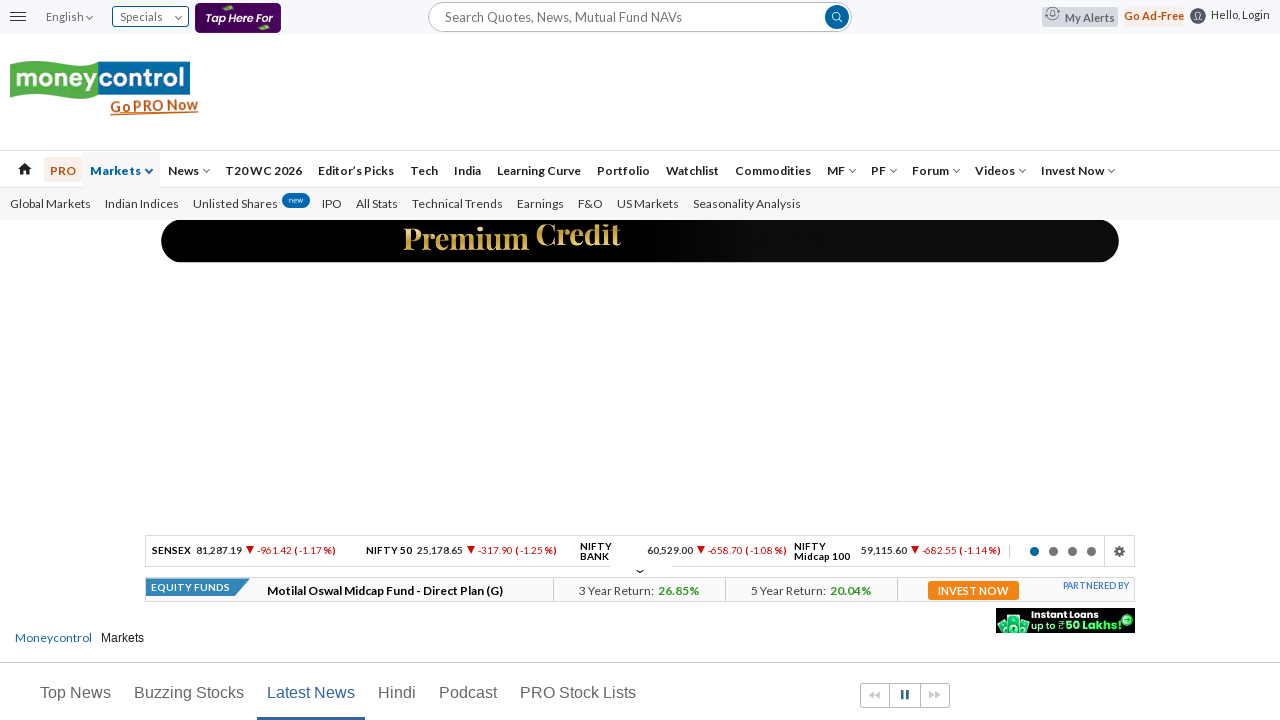

Waited for page to load (networkidle state)
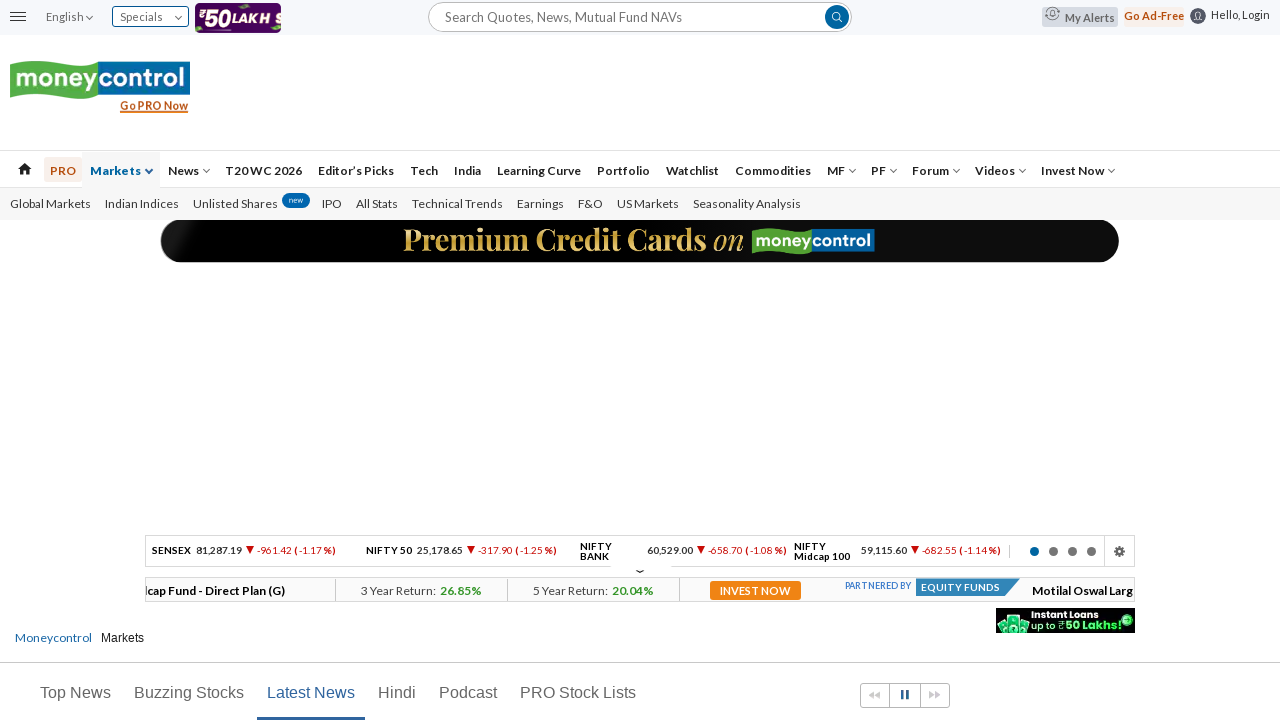

Located Nifty-50 index row element using XPath axis locators
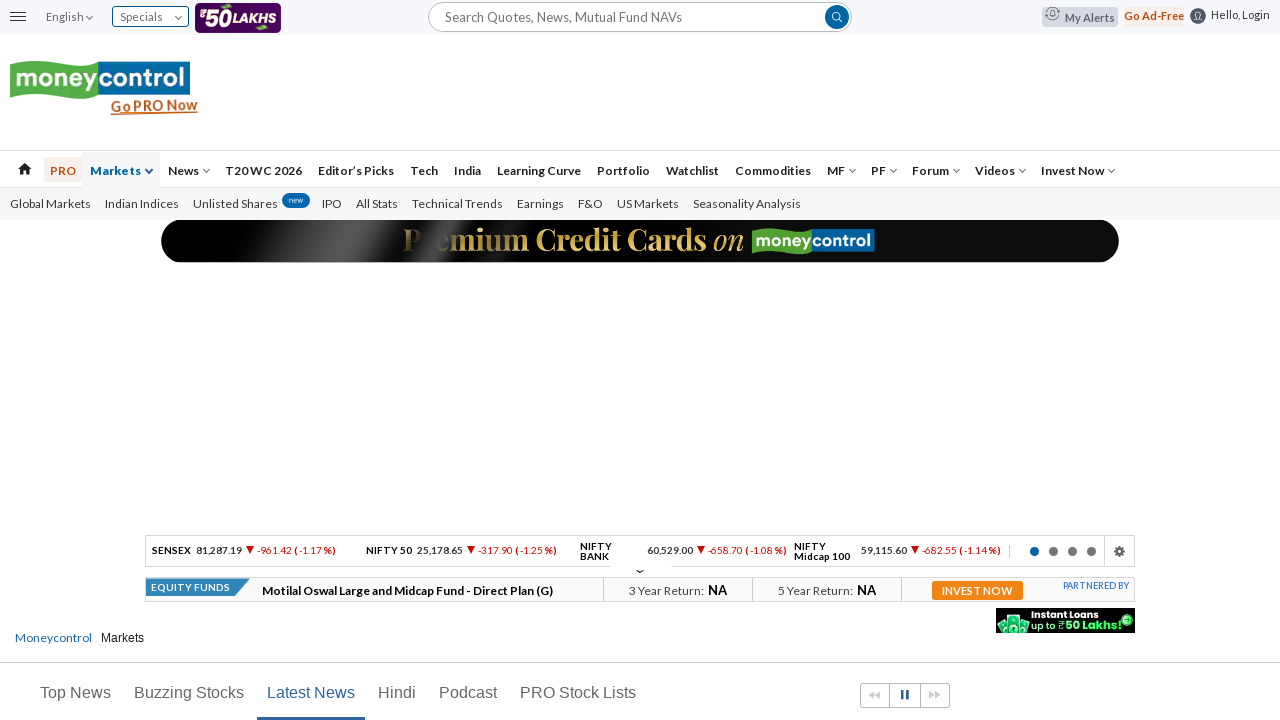

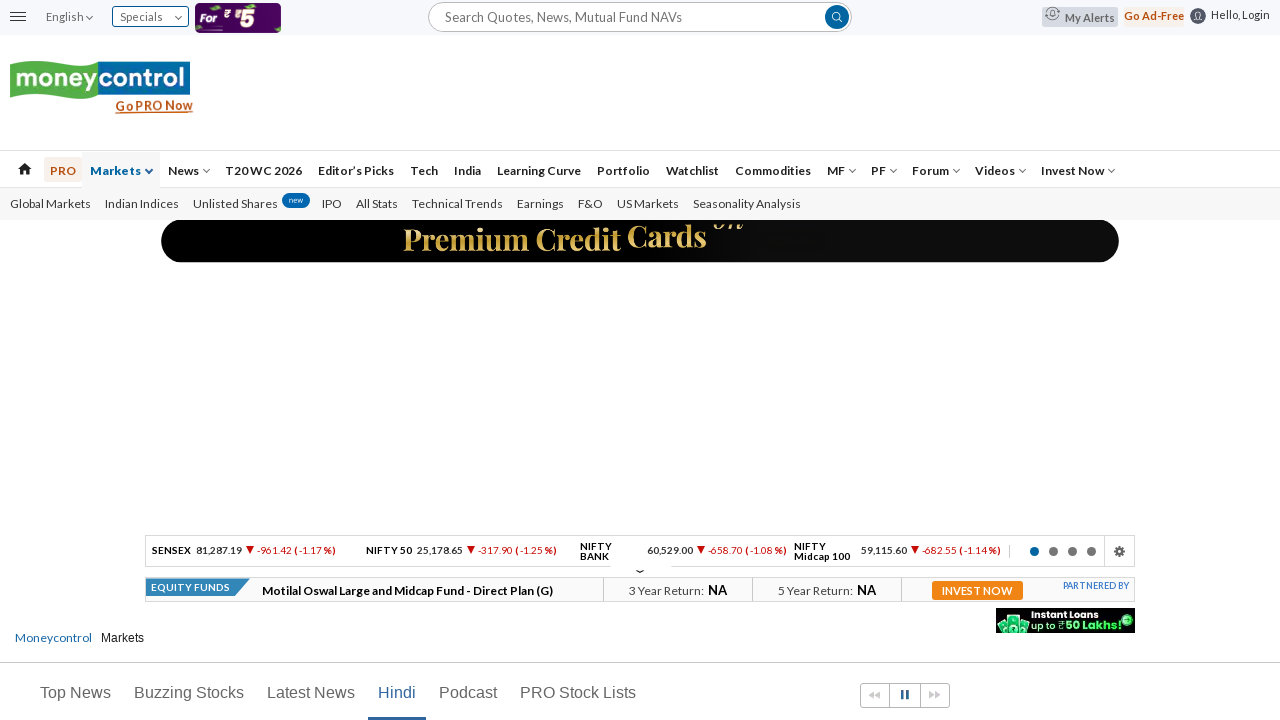